Tests dynamic loading functionality by clicking a start button and waiting for content to appear

Starting URL: https://the-internet.herokuapp.com/dynamic_loading/1

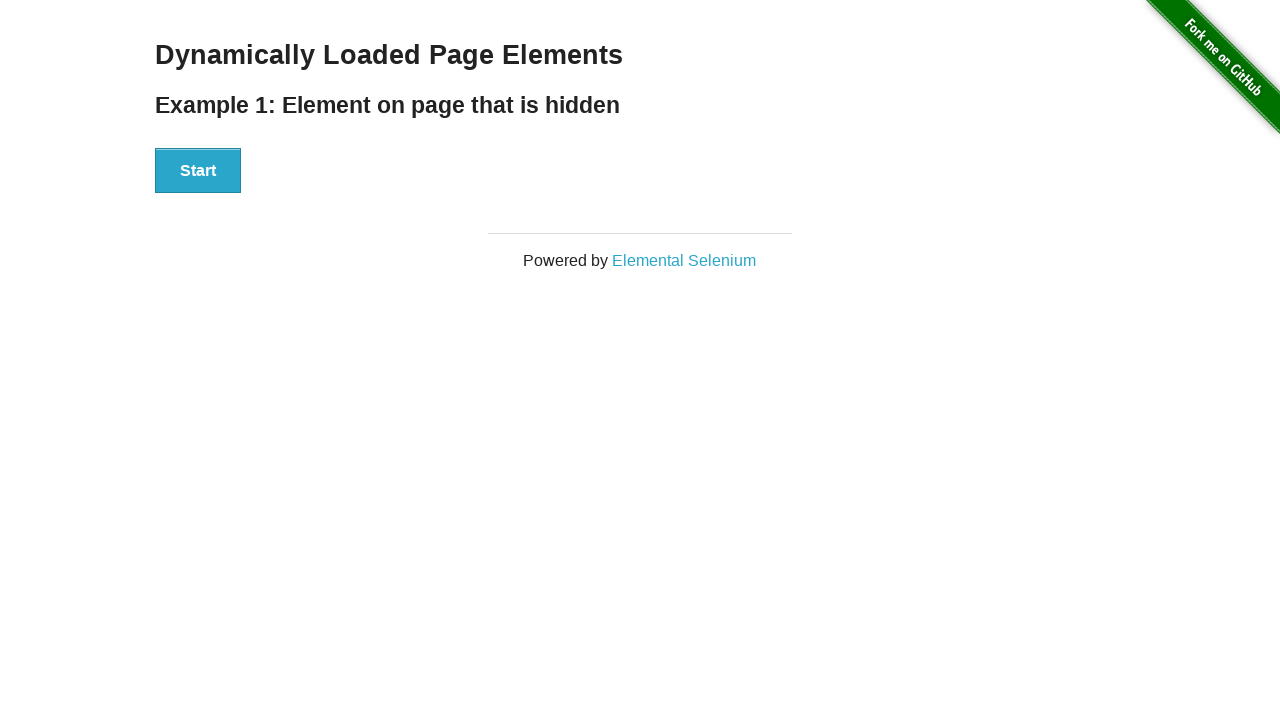

Clicked Start button to trigger dynamic loading at (198, 171) on xpath=//button[.='Start']
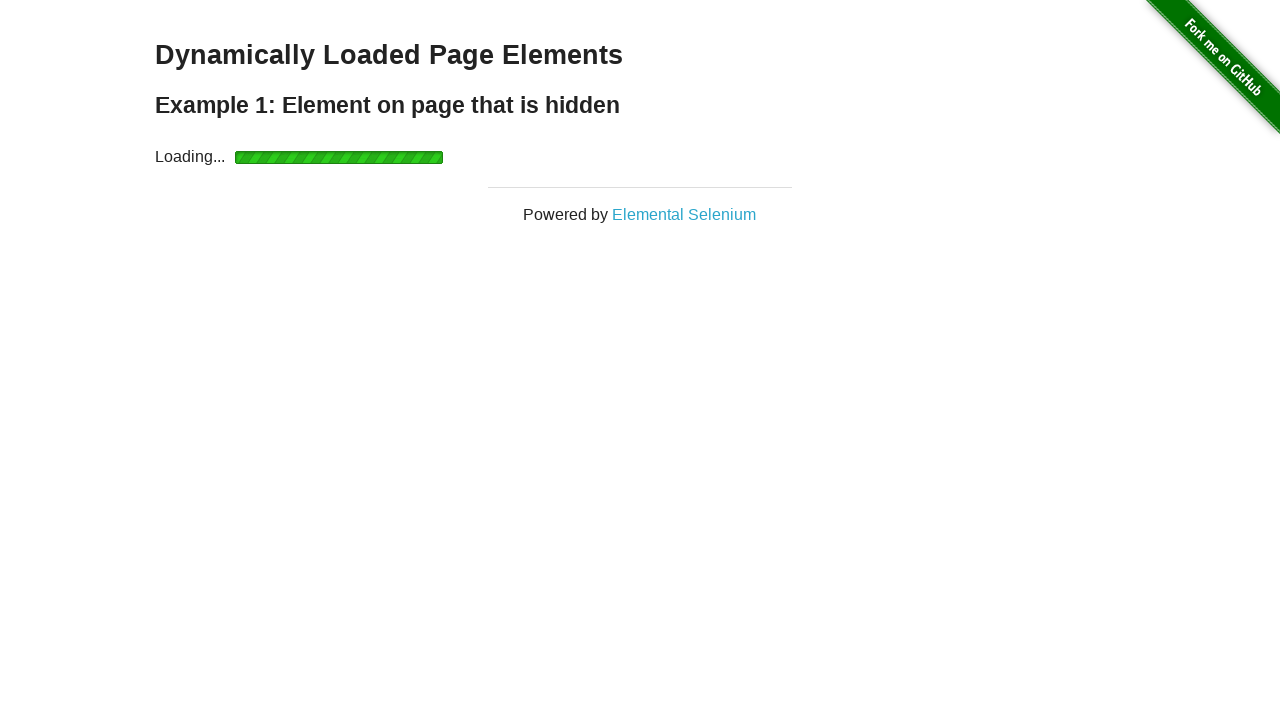

Waited for dynamically loaded content with 'Hello World!' heading to become visible
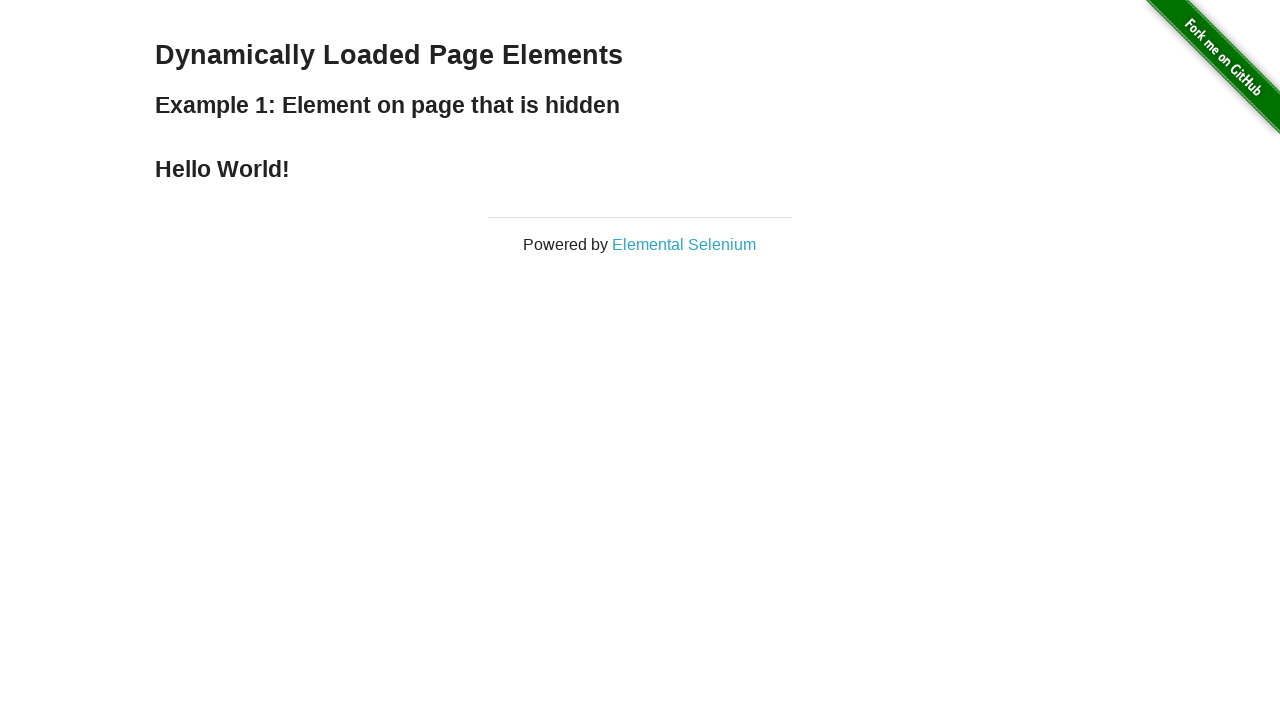

Verified that 'Hello World!' text content is present and matches expected value
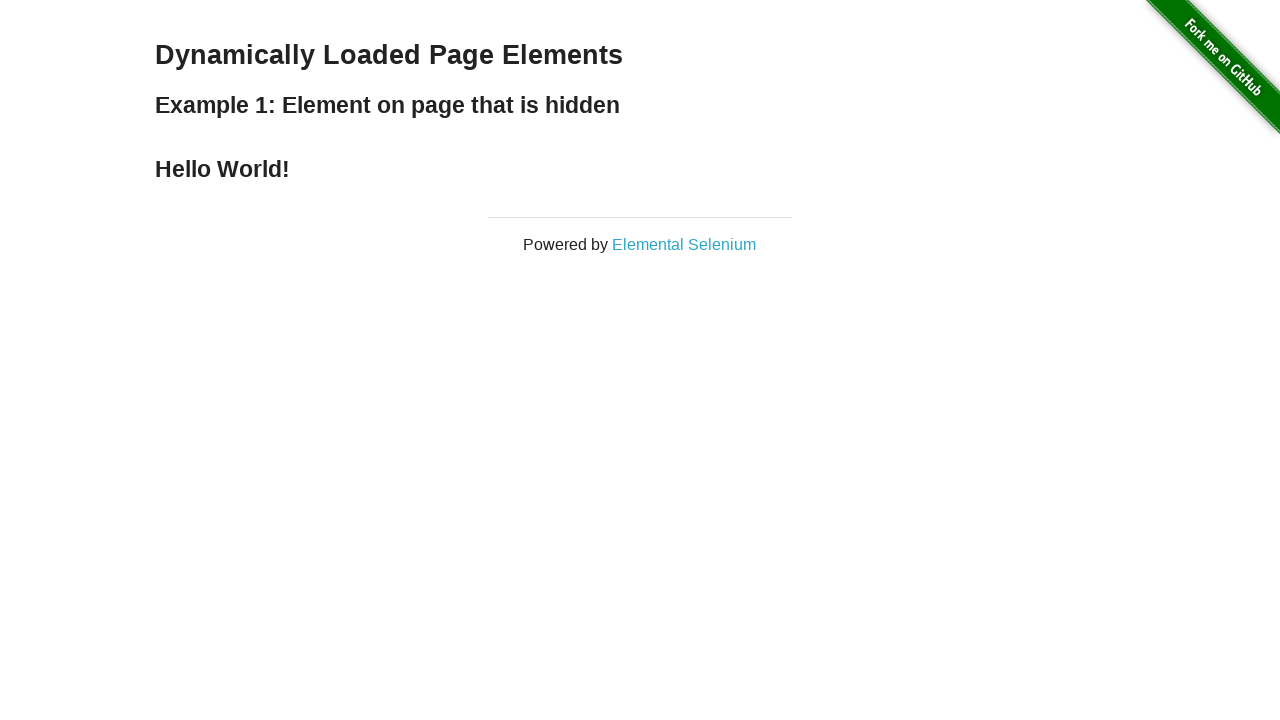

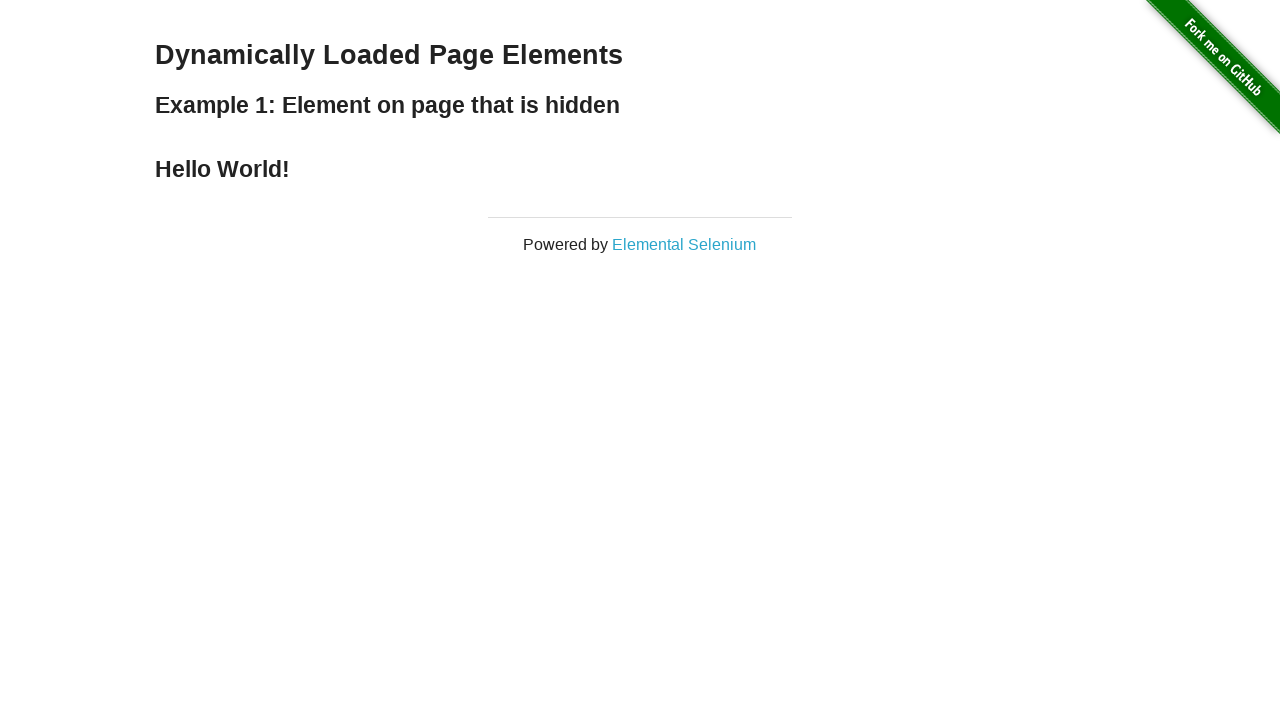